Tests a math-based dropdown selection by reading two numbers from the page, calculating their sum, selecting the result from a dropdown, and submitting the form

Starting URL: http://suninjuly.github.io/selects2.html

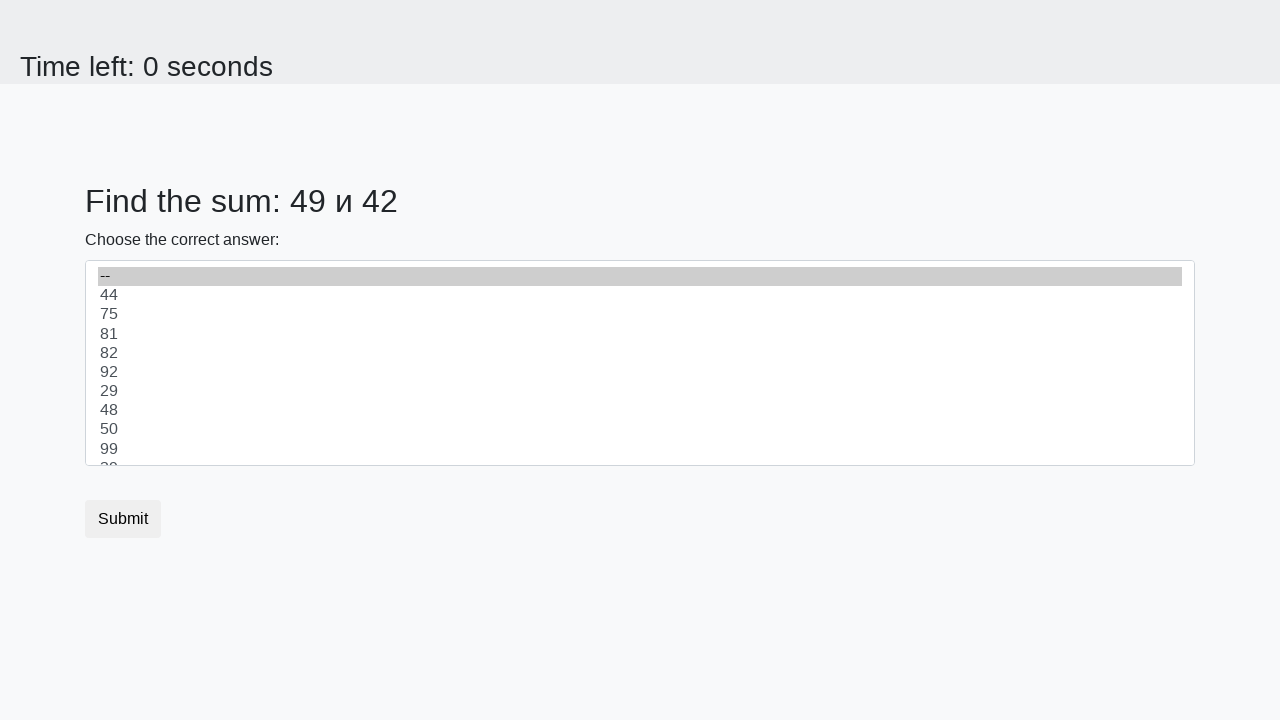

Retrieved first number from page
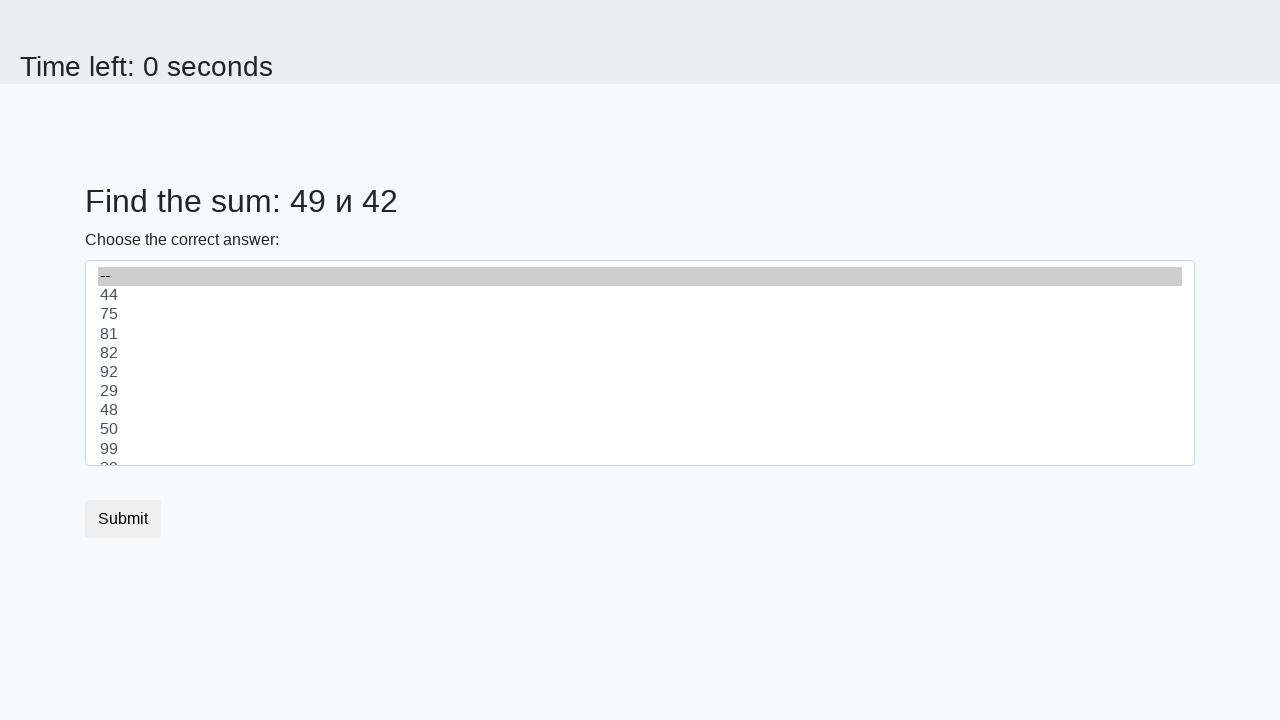

Retrieved second number from page
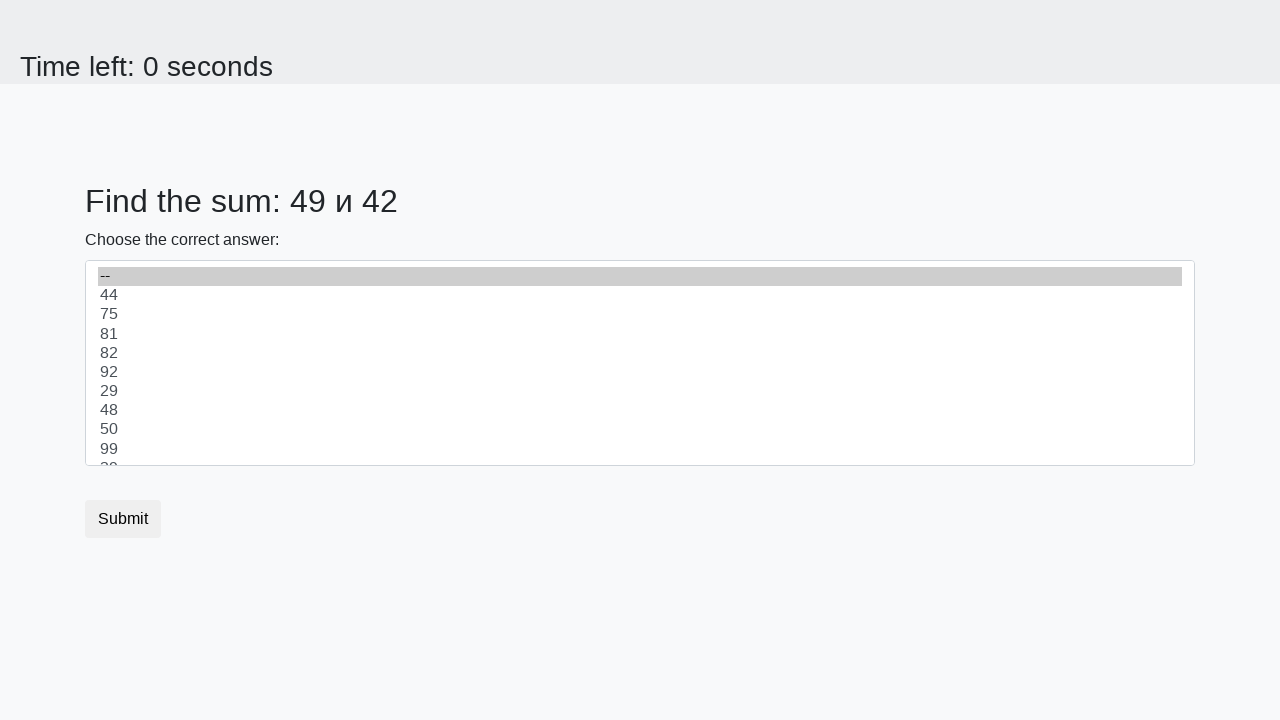

Calculated sum: 49 + 42 = 91
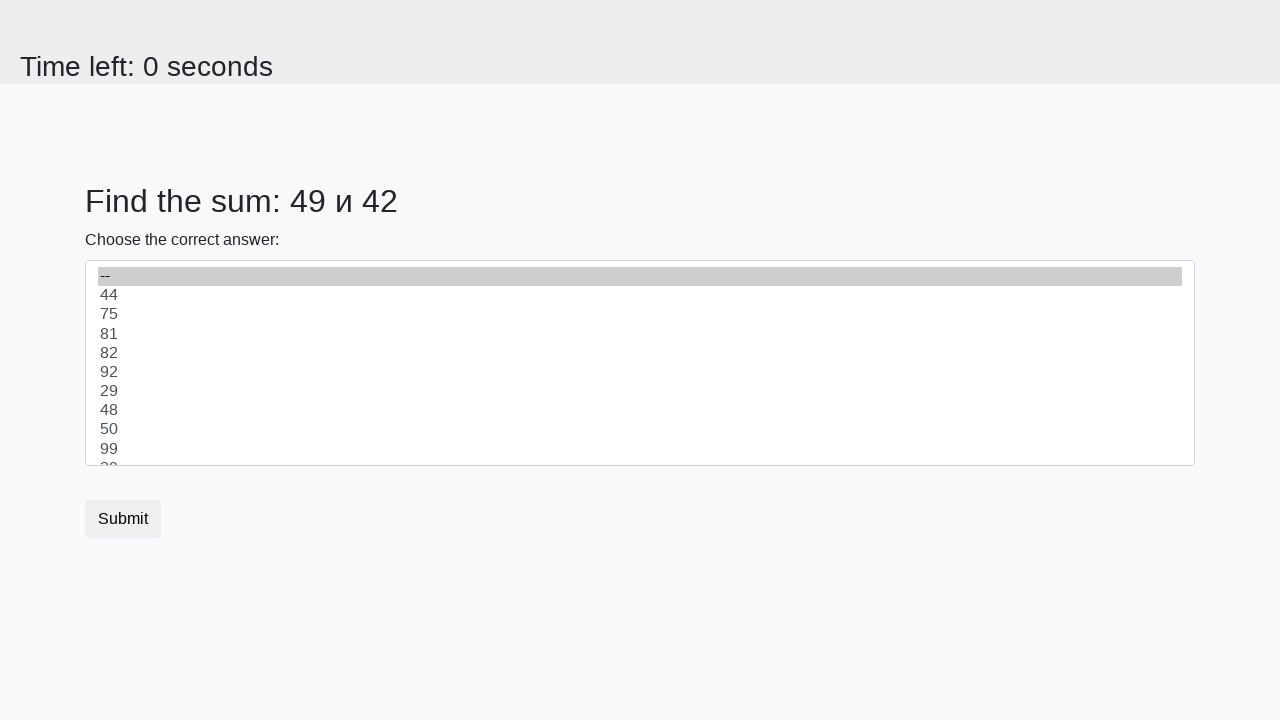

Selected sum value '91' from dropdown on select
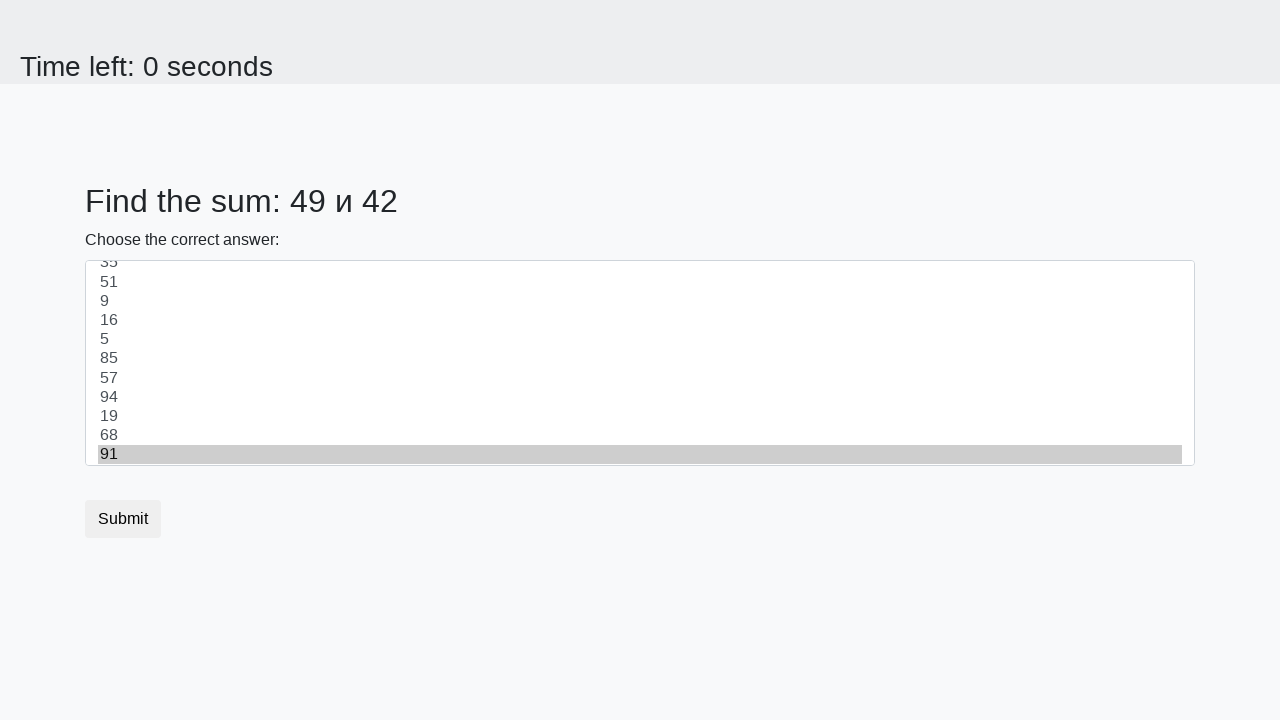

Clicked submit button to complete form at (123, 519) on [type='submit']
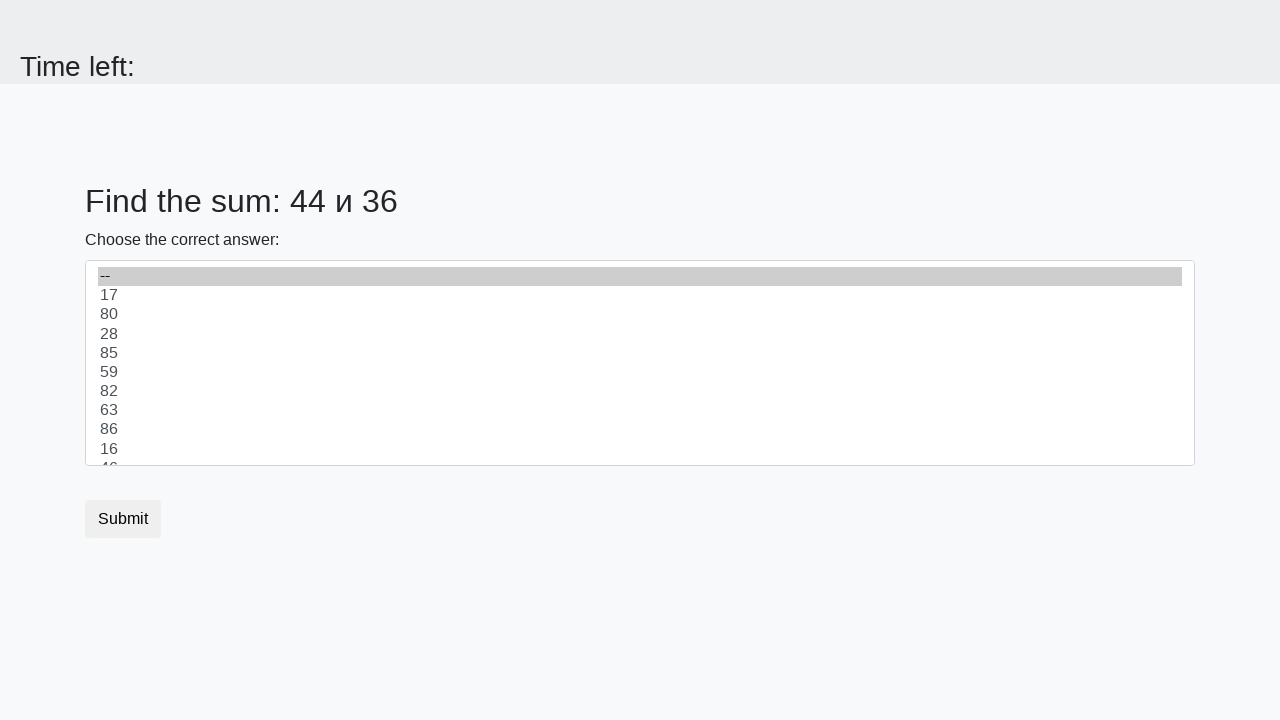

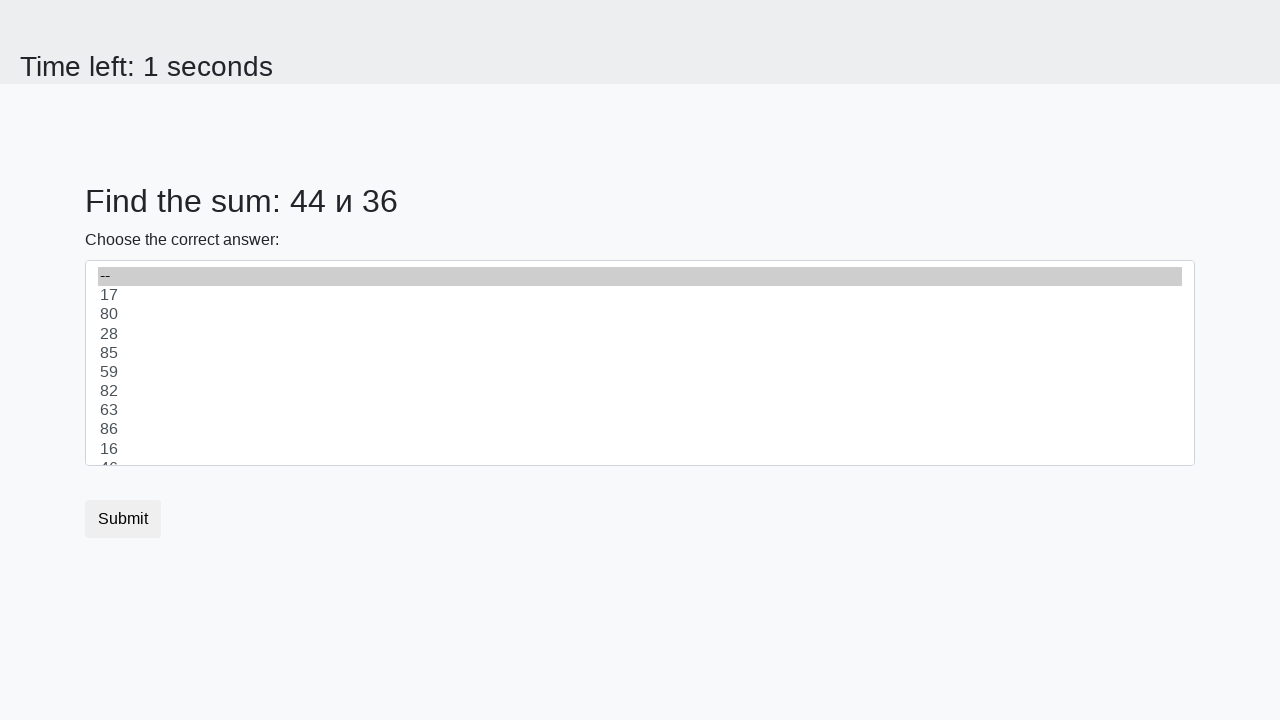